Tests a practice form by filling in name, email, password, selecting options from a dropdown and radio button, entering a birthday, and submitting the form

Starting URL: https://rahulshettyacademy.com/angularpractice/

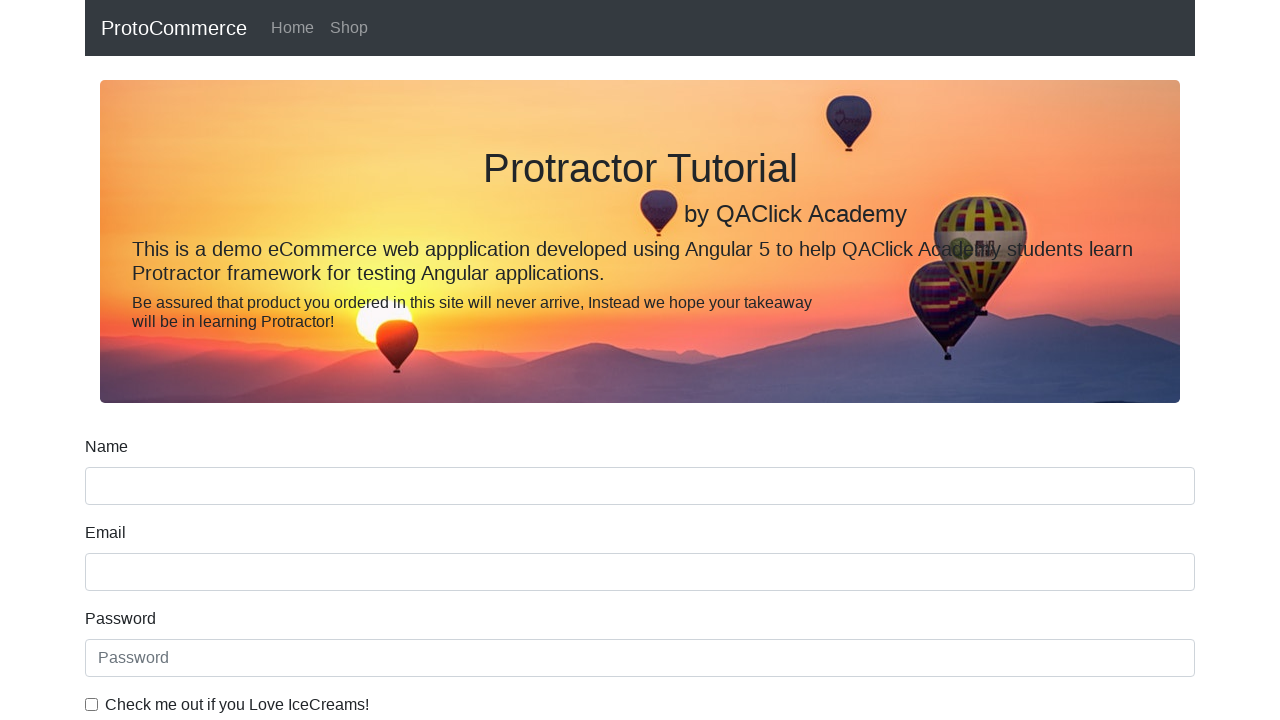

Filled name field with 'Francisco de Miguel' on input[name='name']
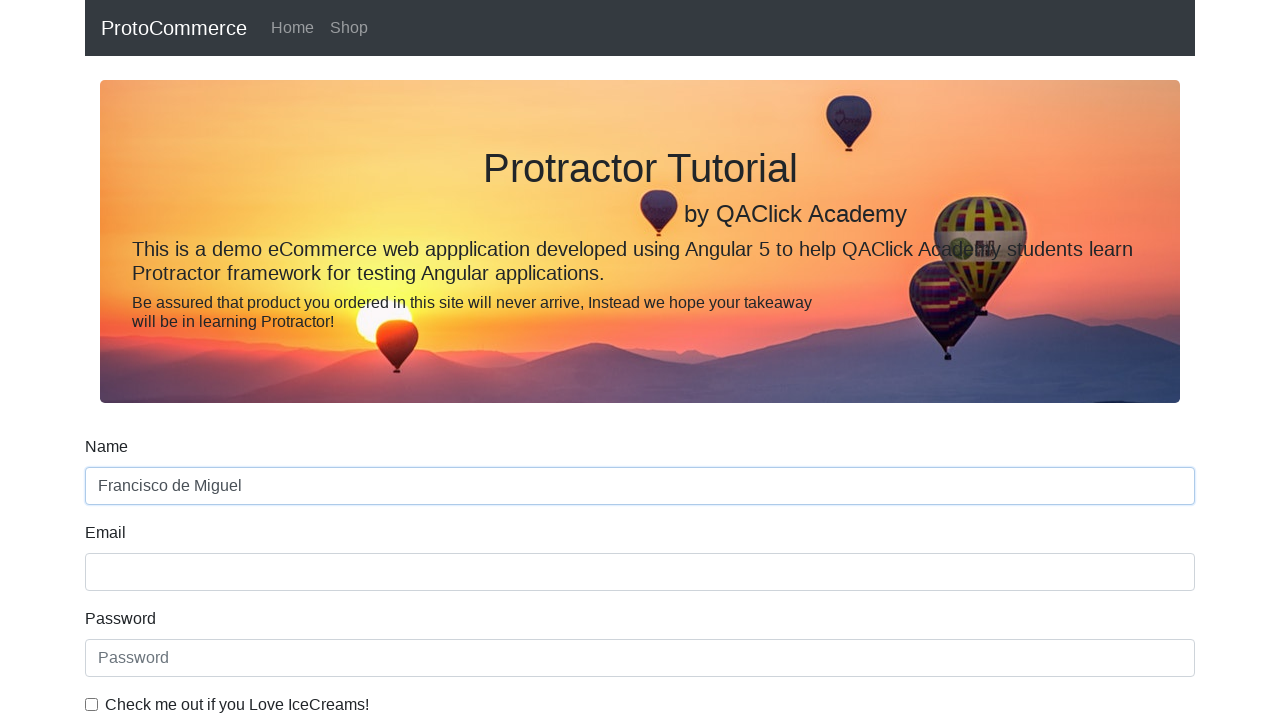

Filled email field with 'willowviu3@gmail.com' on input[name='email']
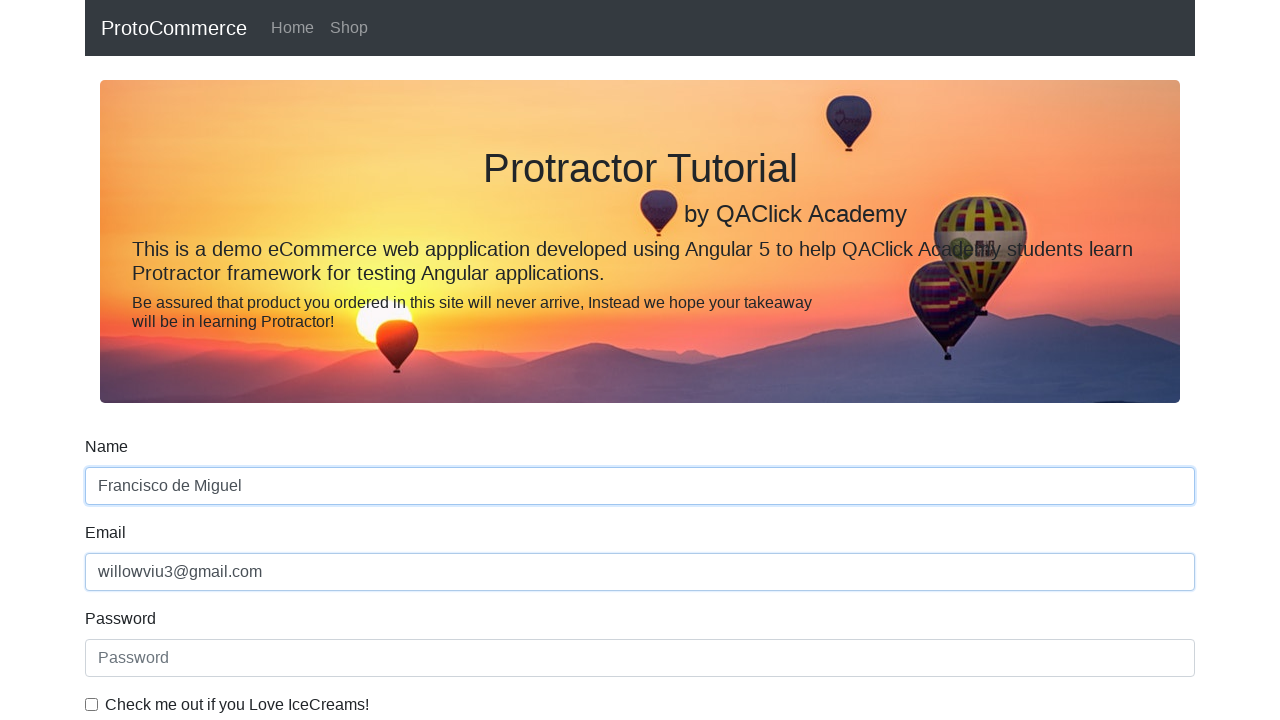

Filled password field with 'Lucila' on #exampleInputPassword1
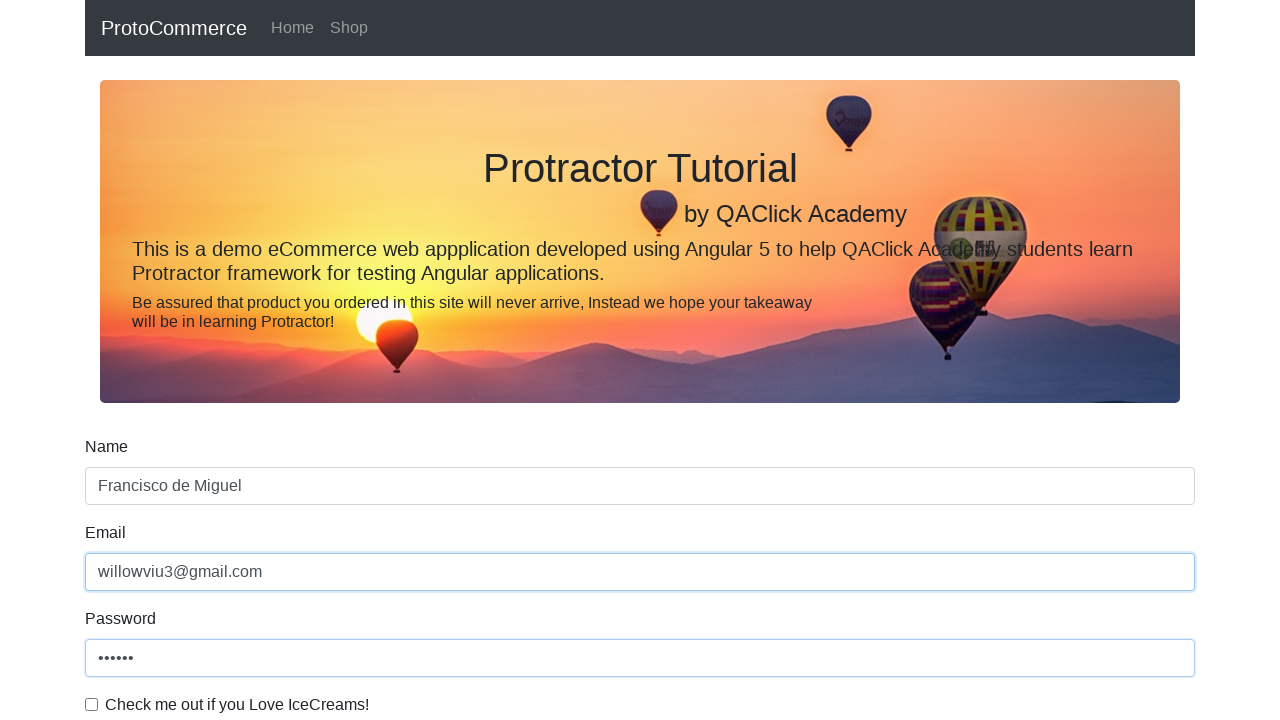

Checked the checkbox at (92, 704) on #exampleCheck1
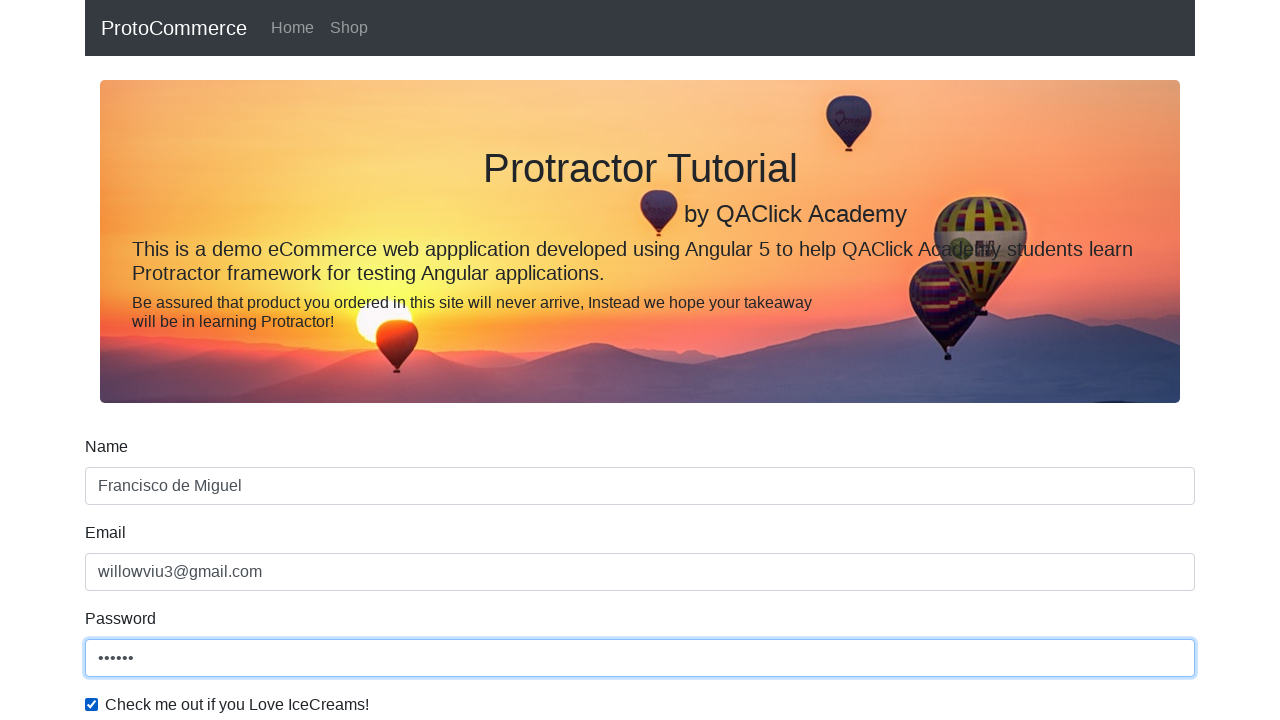

Selected first option from dropdown menu on #exampleFormControlSelect1
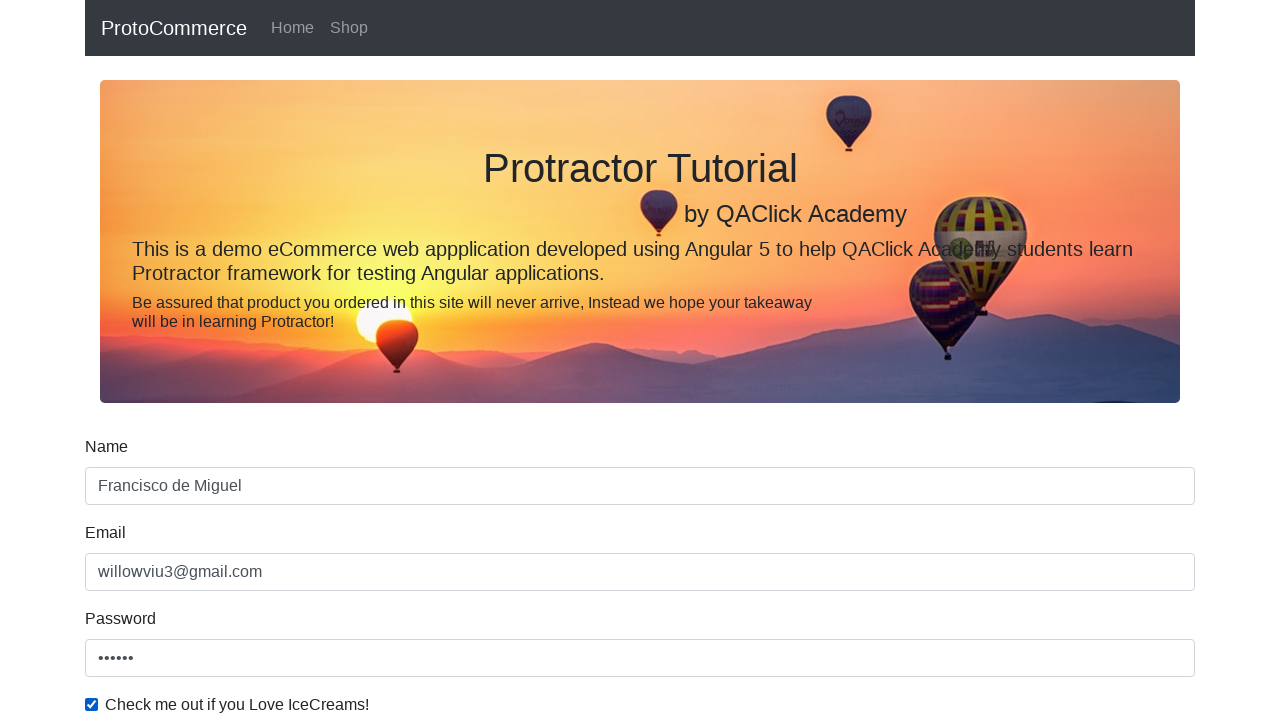

Selected Female radio button option at (326, 360) on #inlineRadio2
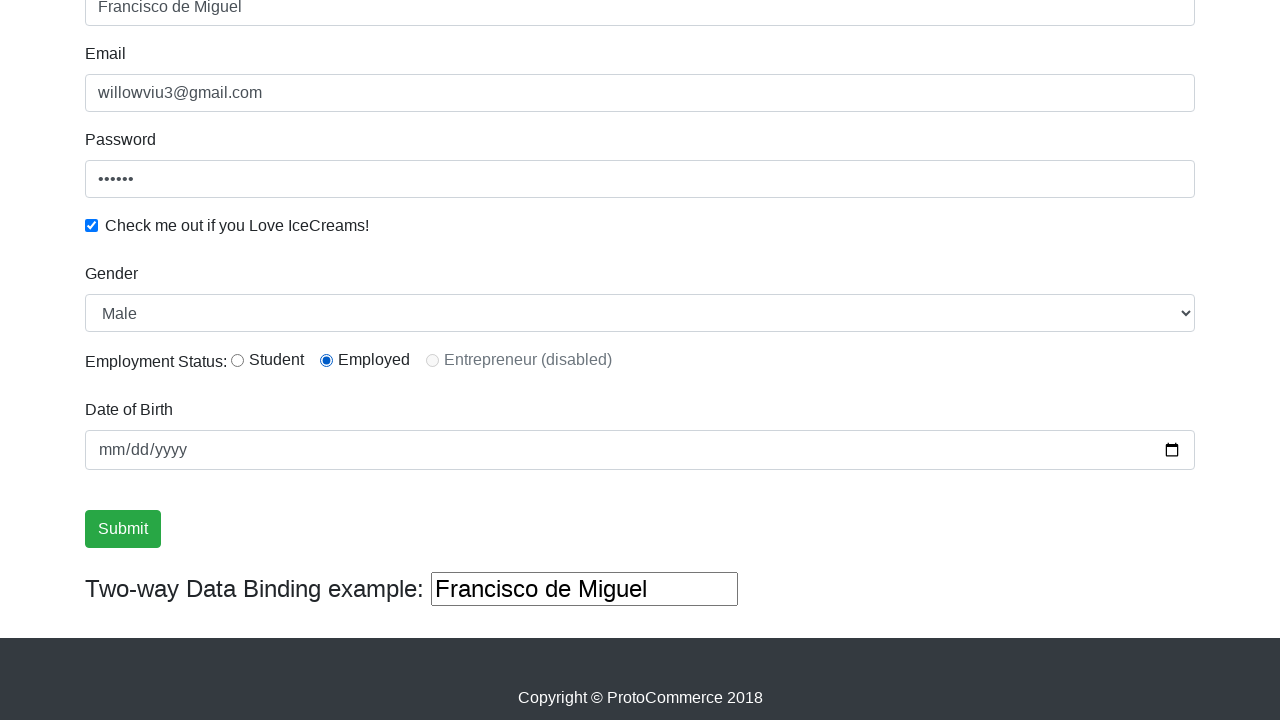

Filled birthday field with '1982-04-01' on input[name='bday']
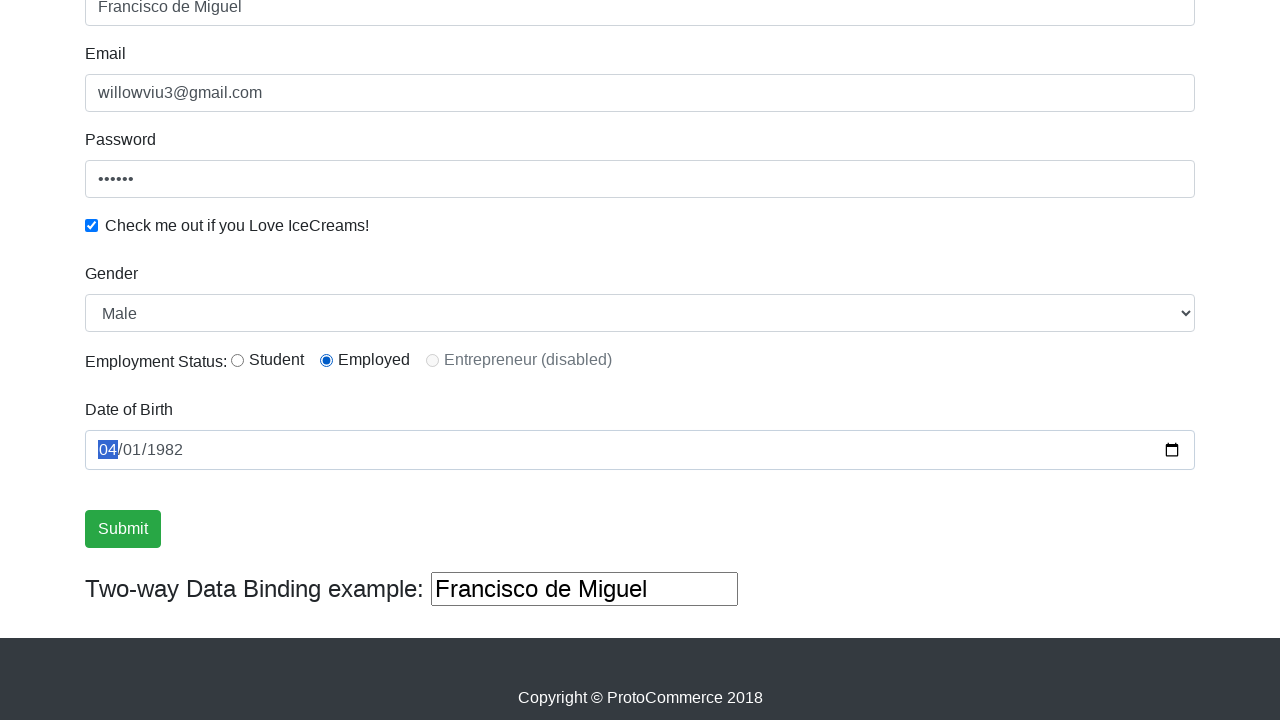

Clicked Submit button to submit the form at (123, 529) on input[value='Submit']
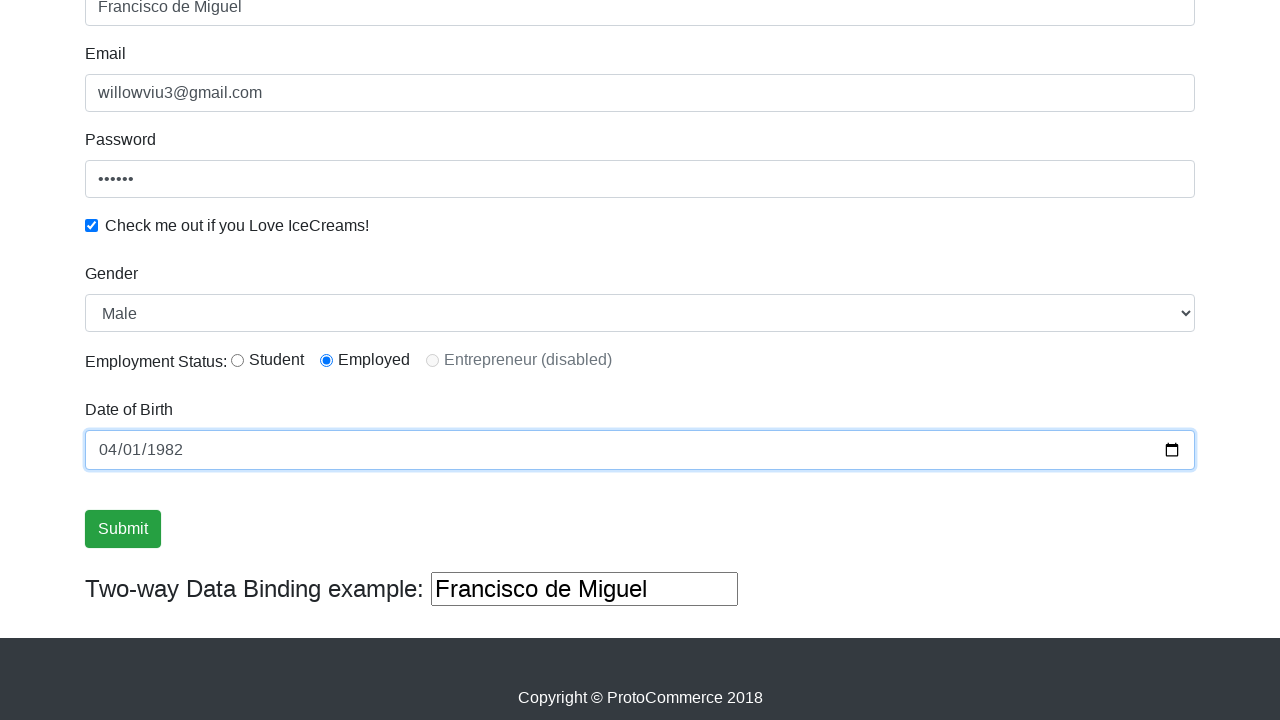

Form submission successful - success message appeared
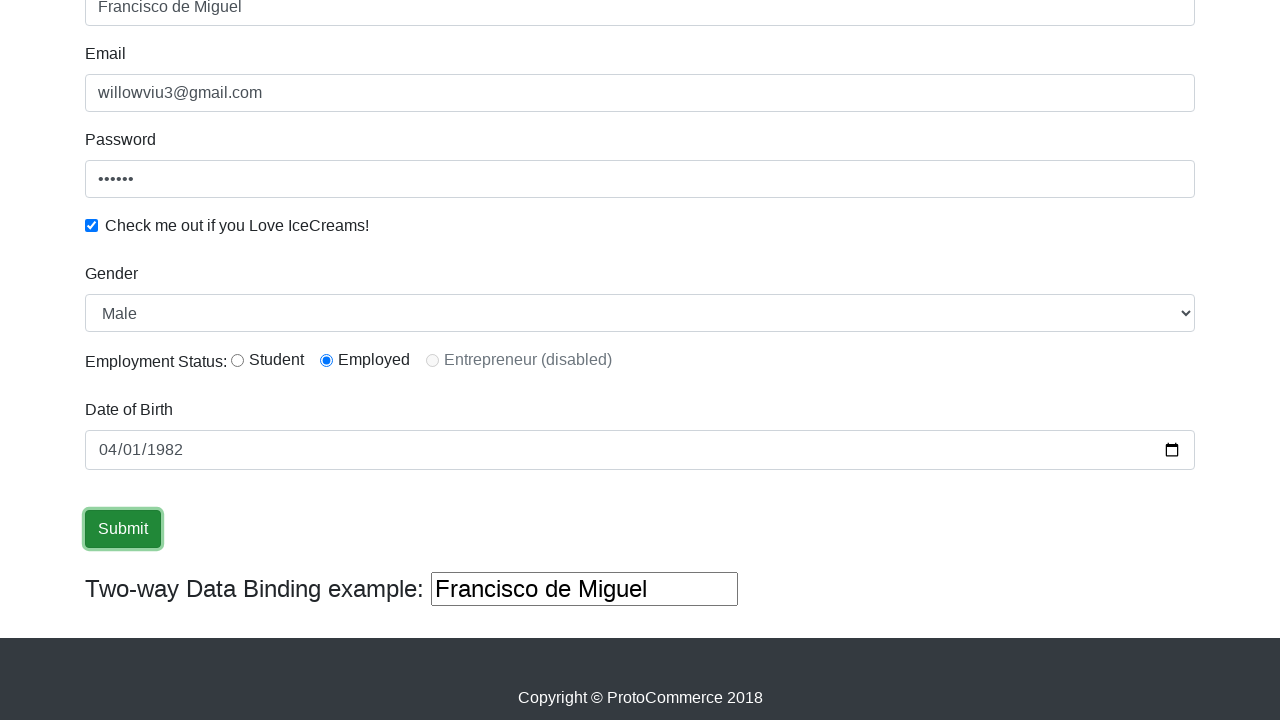

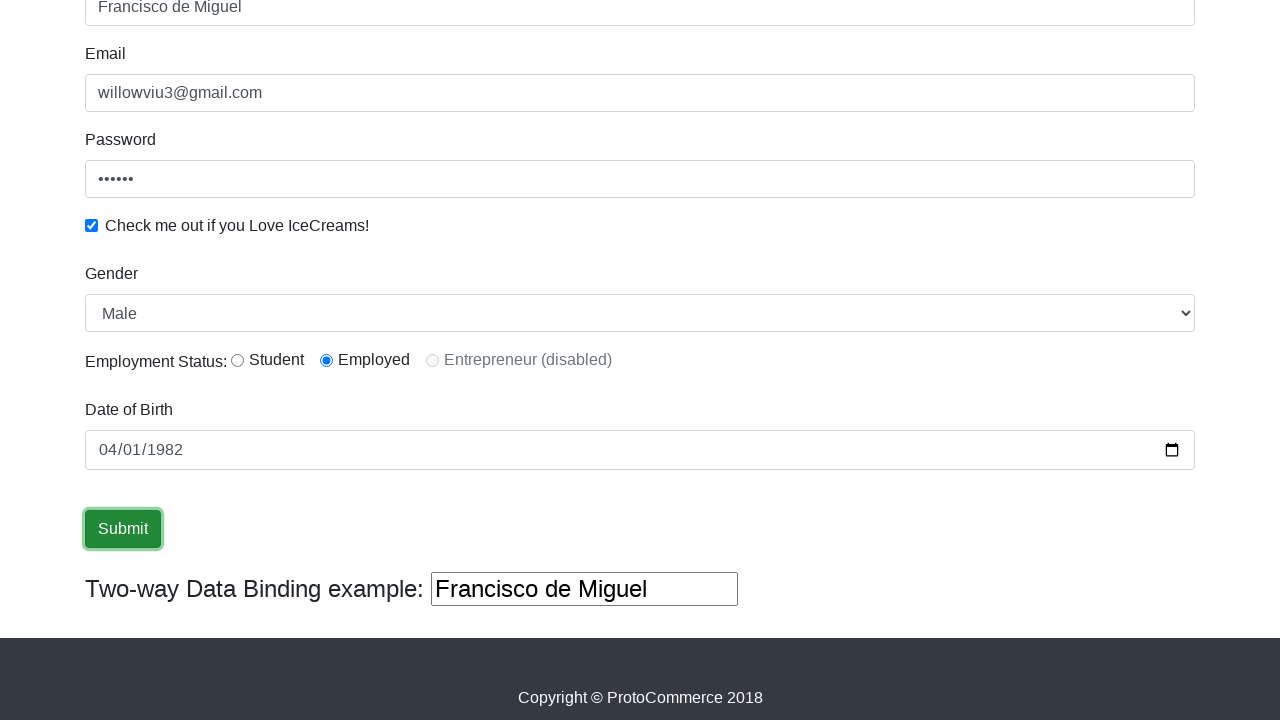